Tests select dropdown functionality by selecting options using different methods (index, text, value)

Starting URL: https://www.tutorialspoint.com/selenium/practice/select-menu.php

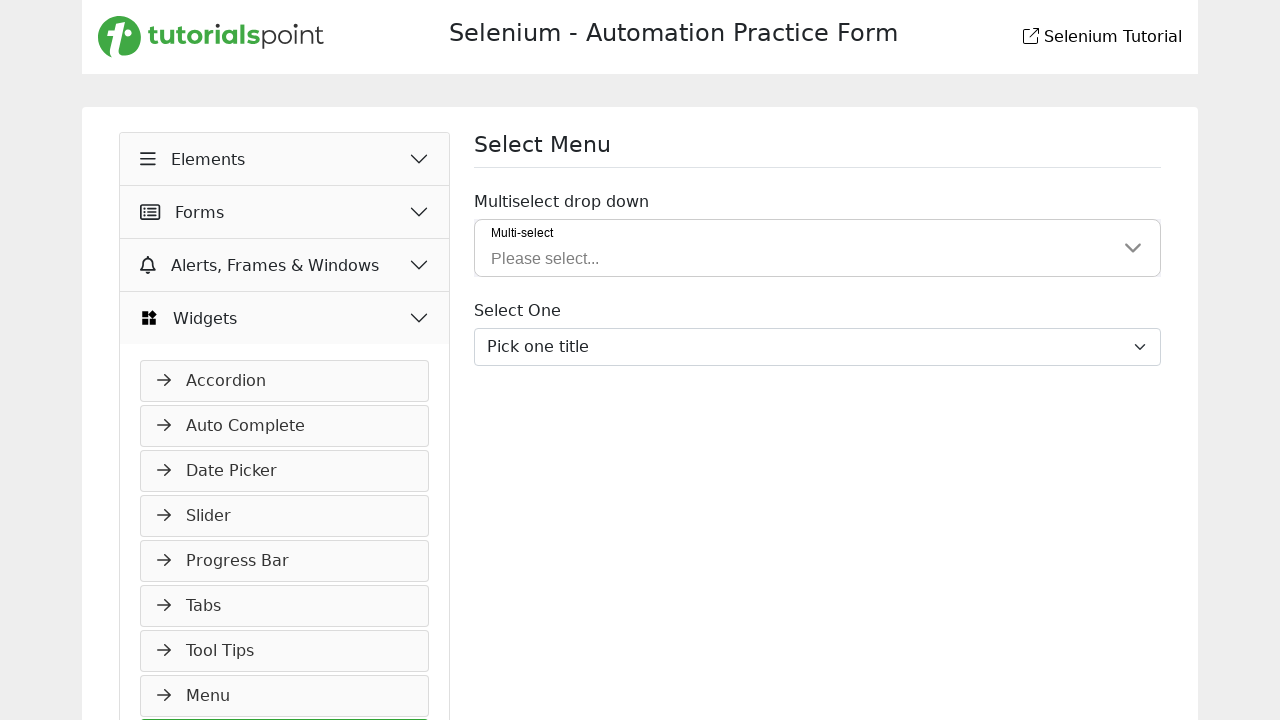

Located and waited for select dropdown #inputGroupSelect03 to be ready
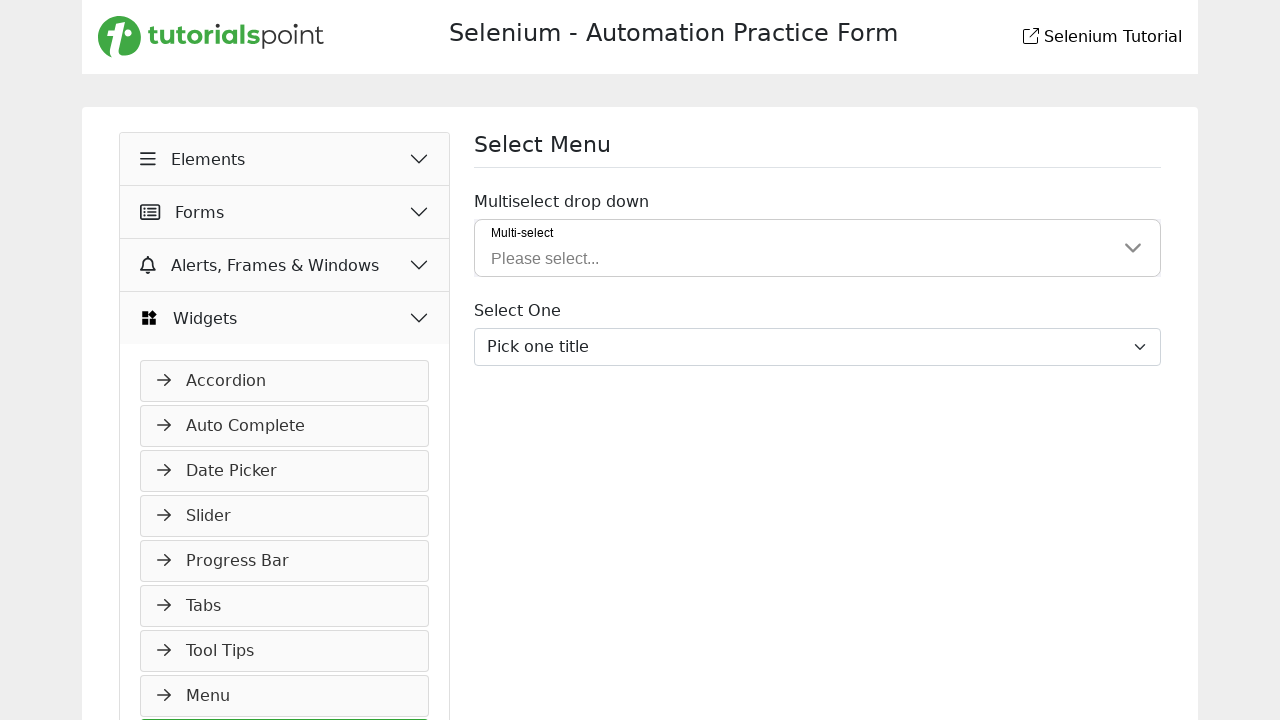

Selected 'Proof.' option from dropdown by text label on #inputGroupSelect03
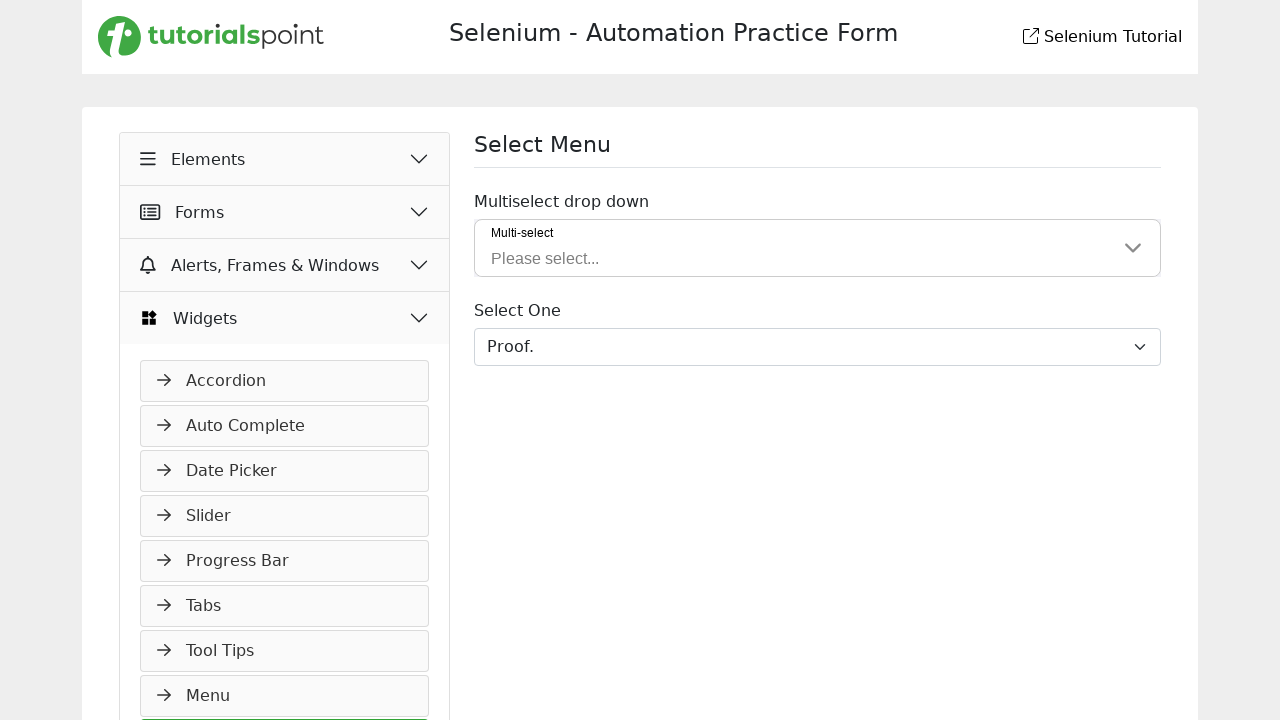

Verified that dropdown has a selected value (assertion passed)
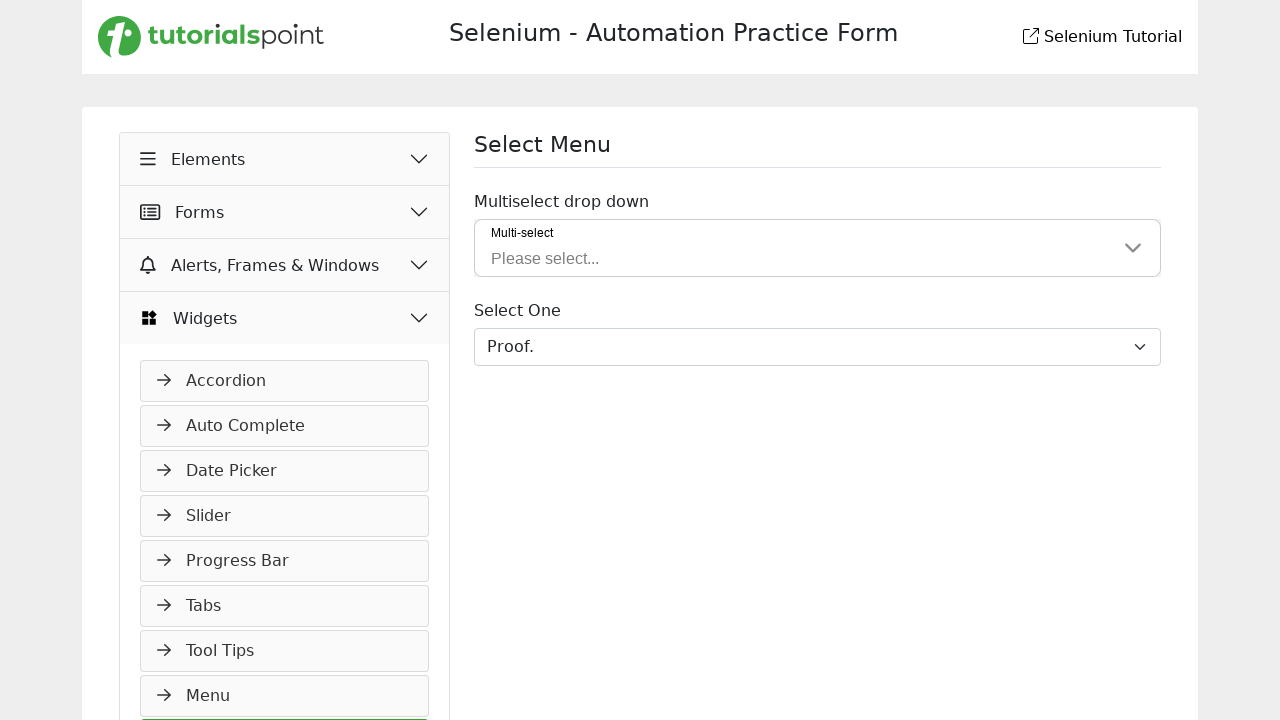

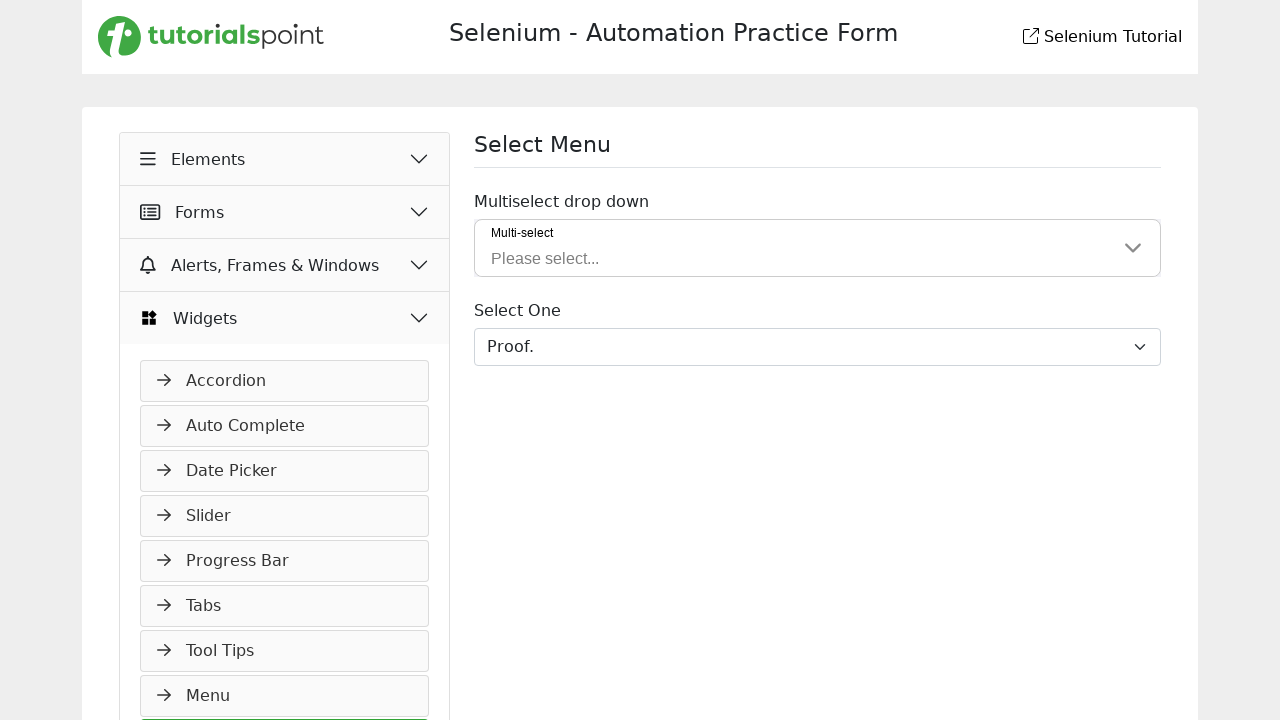